Validates that the OrangeHRM demo page has the correct title "OrangeHRM"

Starting URL: https://opensource-demo.orangehrmlive.com/

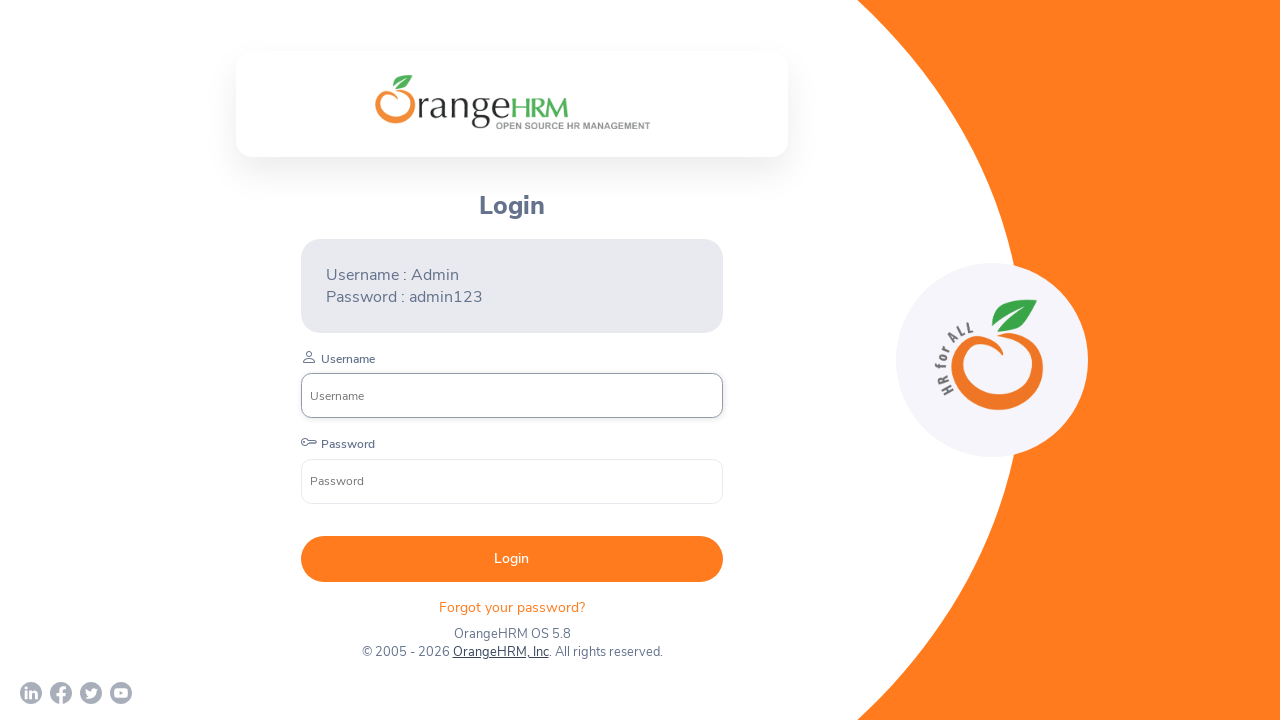

Waited for page to reach domcontentloaded state
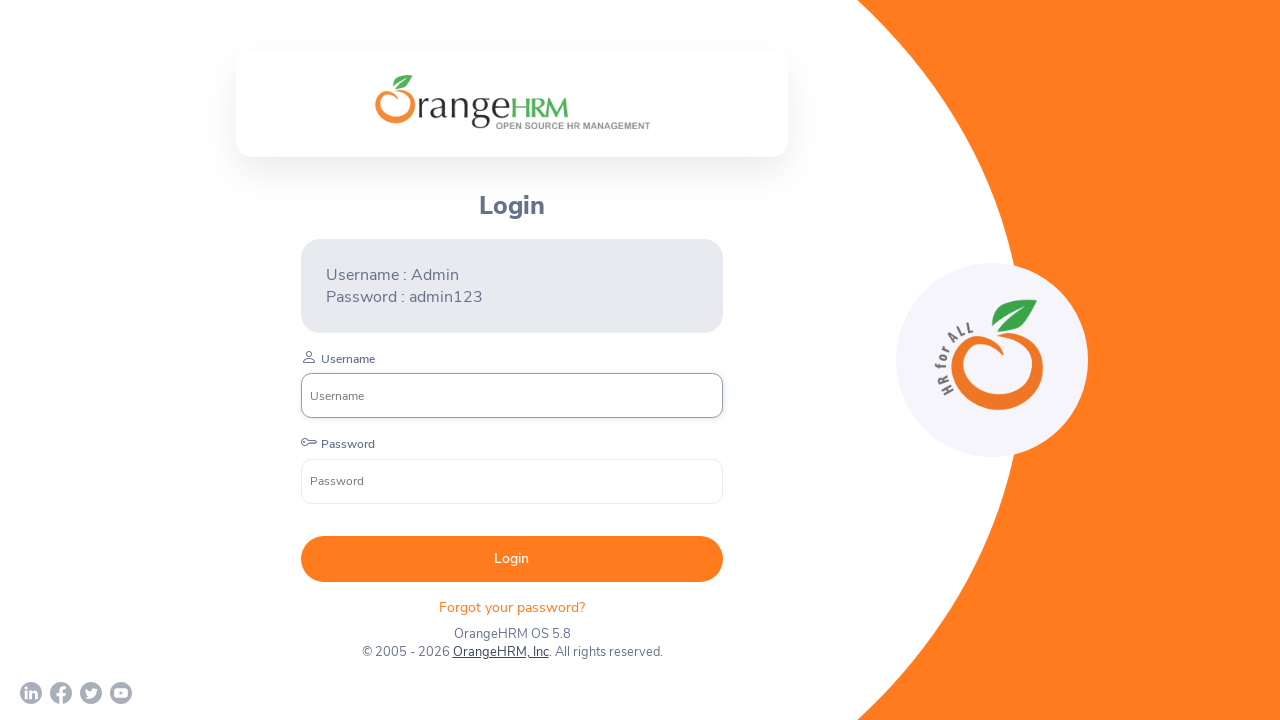

Verified page title is 'OrangeHRM'
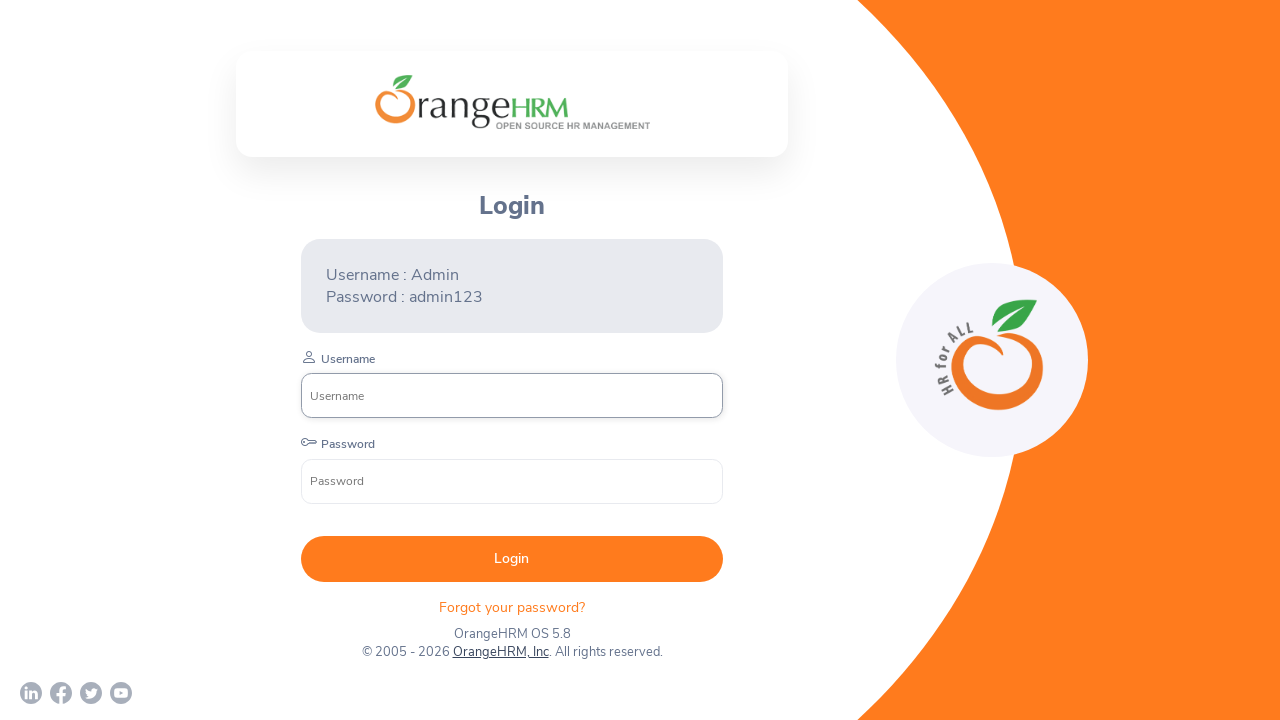

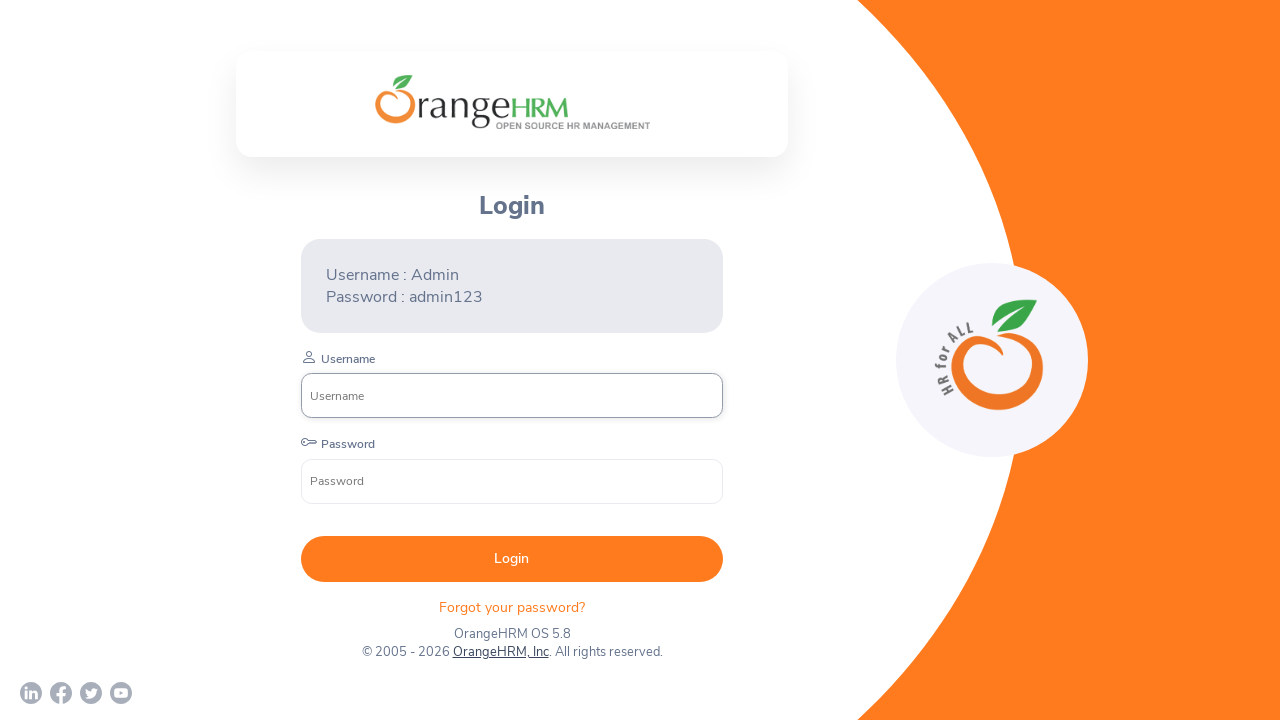